Solves a math problem on the page by reading a value, calculating the result using a formula, filling the answer, selecting checkboxes and radio buttons, then submitting the form

Starting URL: https://suninjuly.github.io/math.html

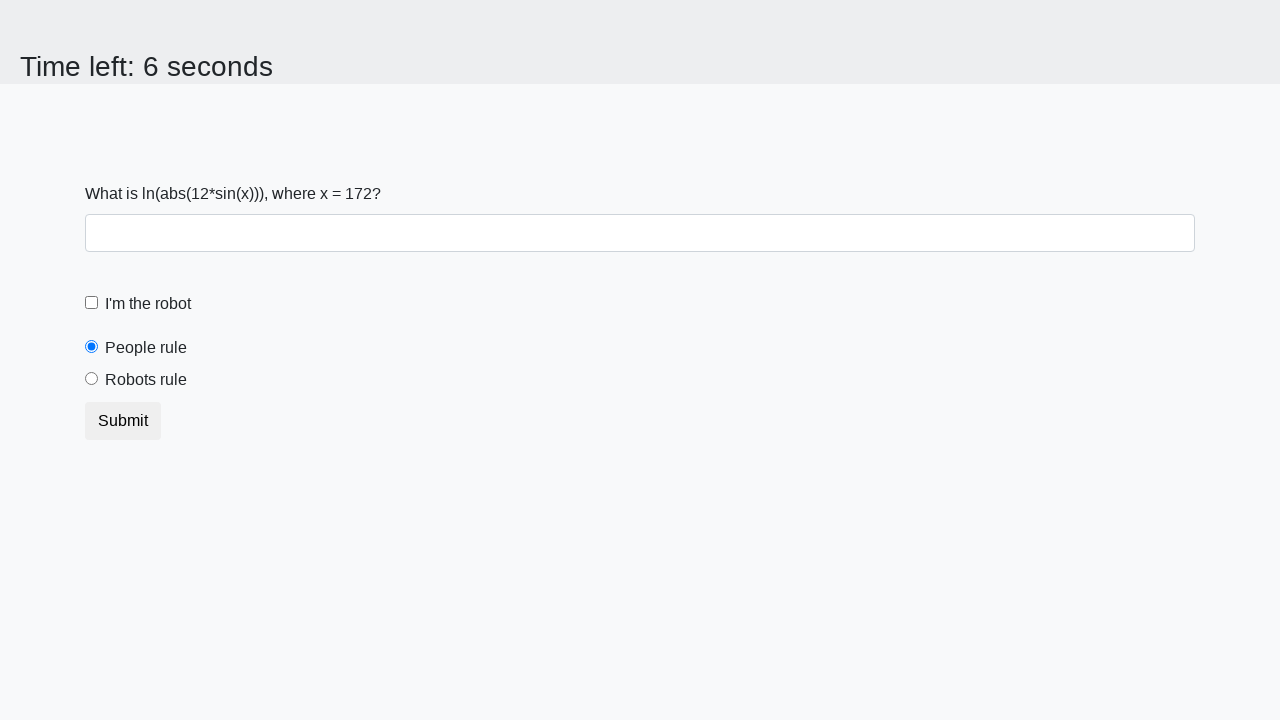

Retrieved x value from the page
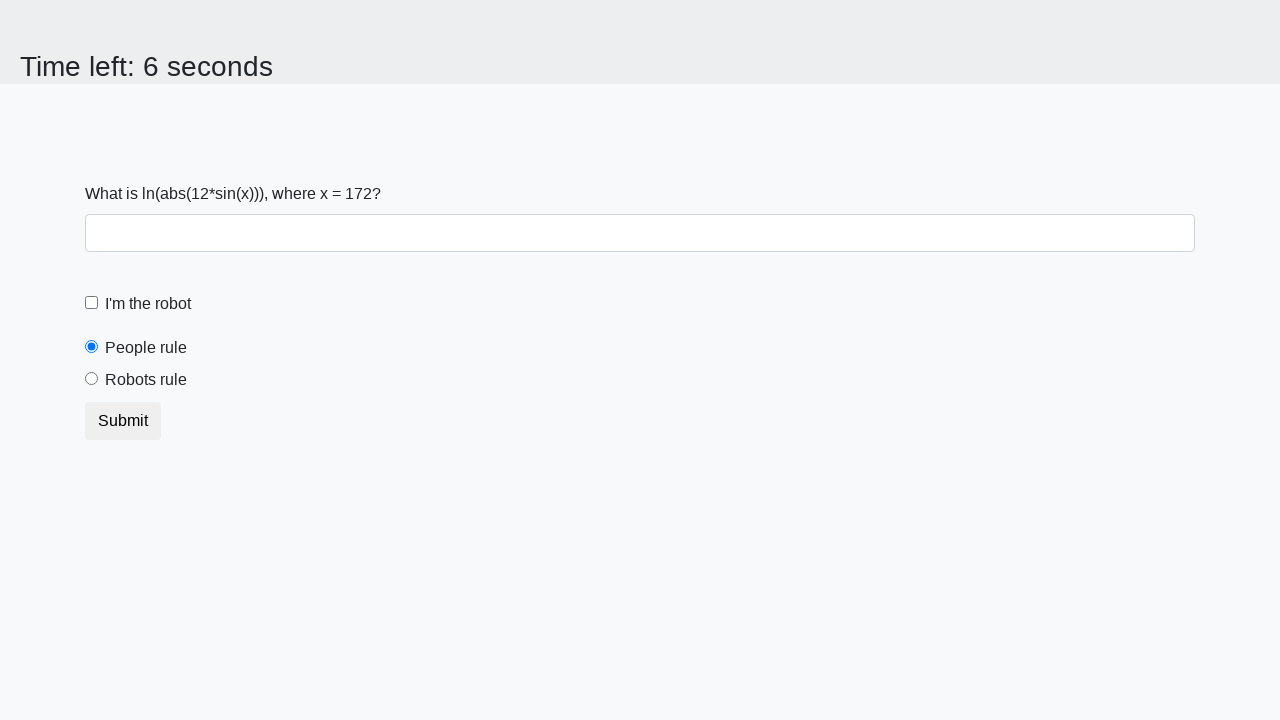

Calculated y value using formula: log(abs(12*sin(172))) = 2.1405260203562335
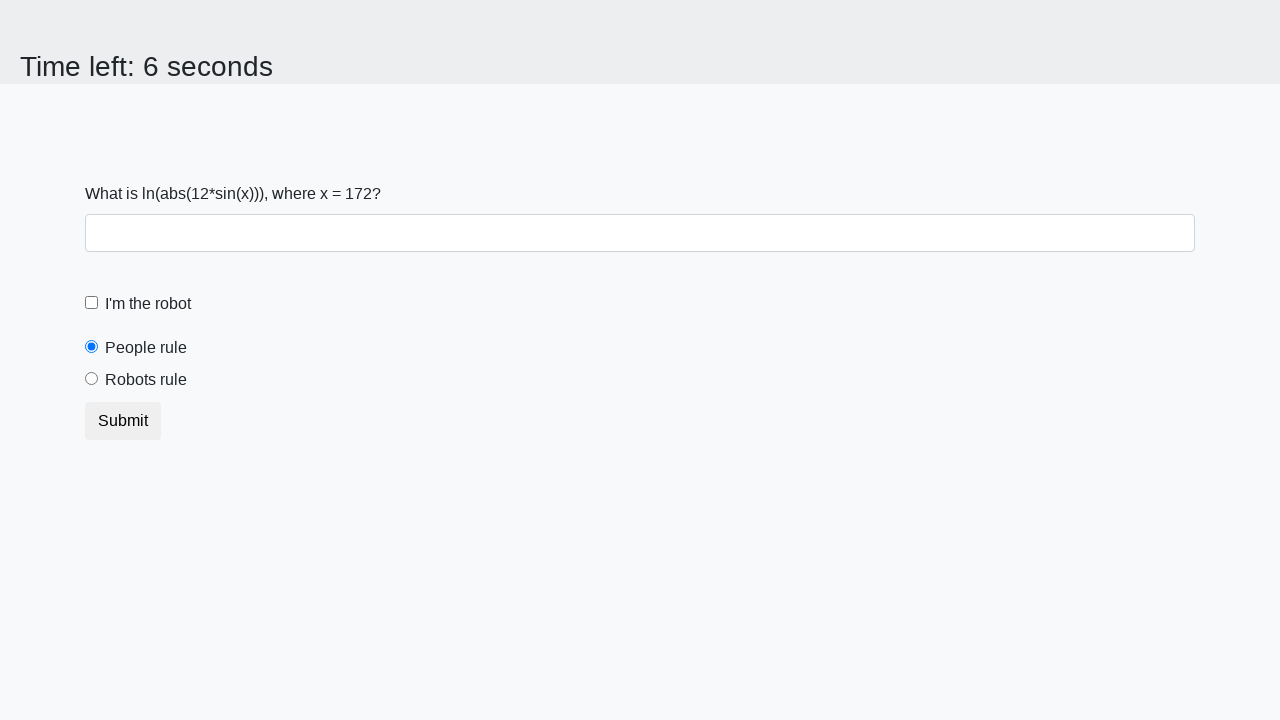

Filled answer field with calculated value: 2.1405260203562335 on //*[@id="answer"]
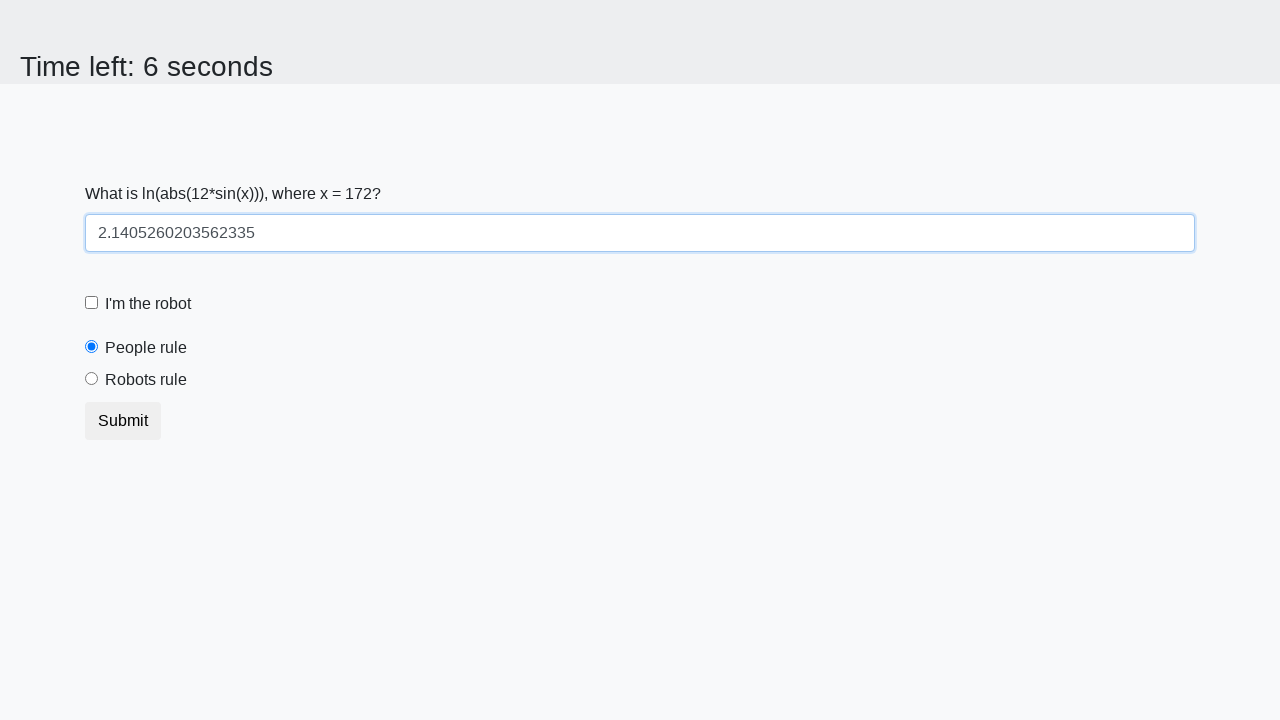

Clicked robot checkbox at (148, 304) on xpath=//label[@for="robotCheckbox"]
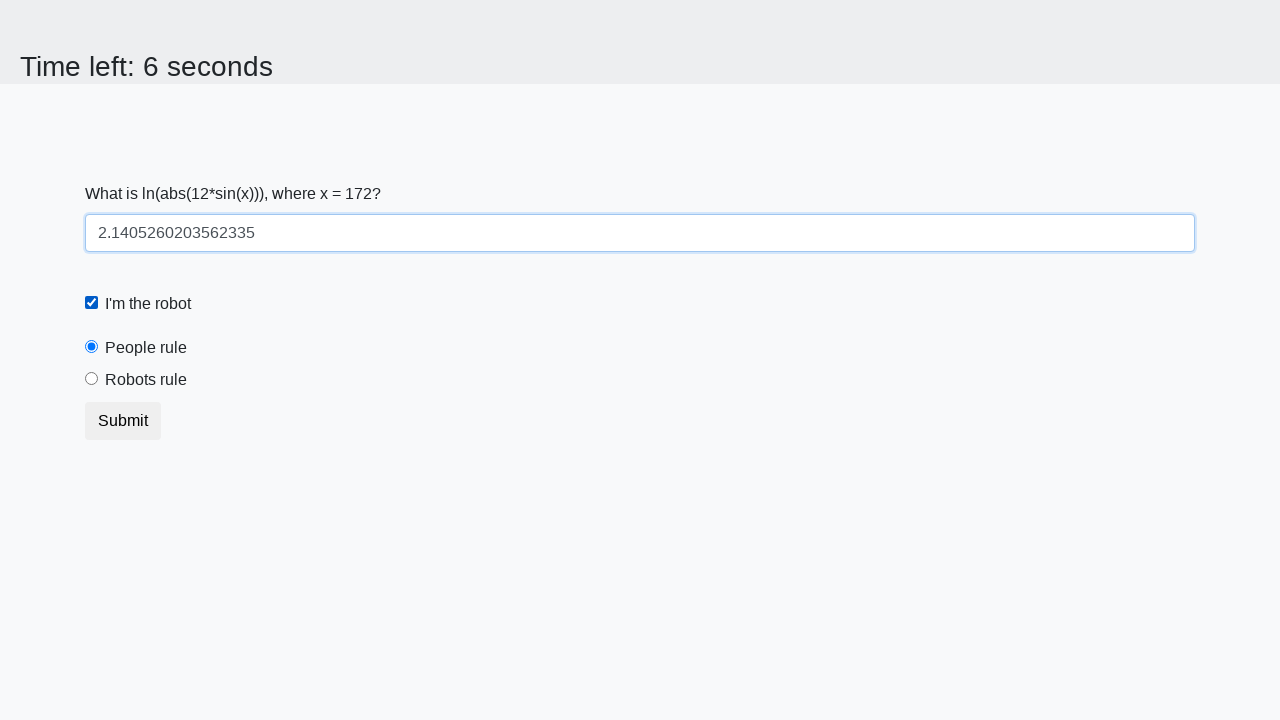

Clicked 'robots rule' radio button at (146, 380) on xpath=//label[@for="robotsRule"]
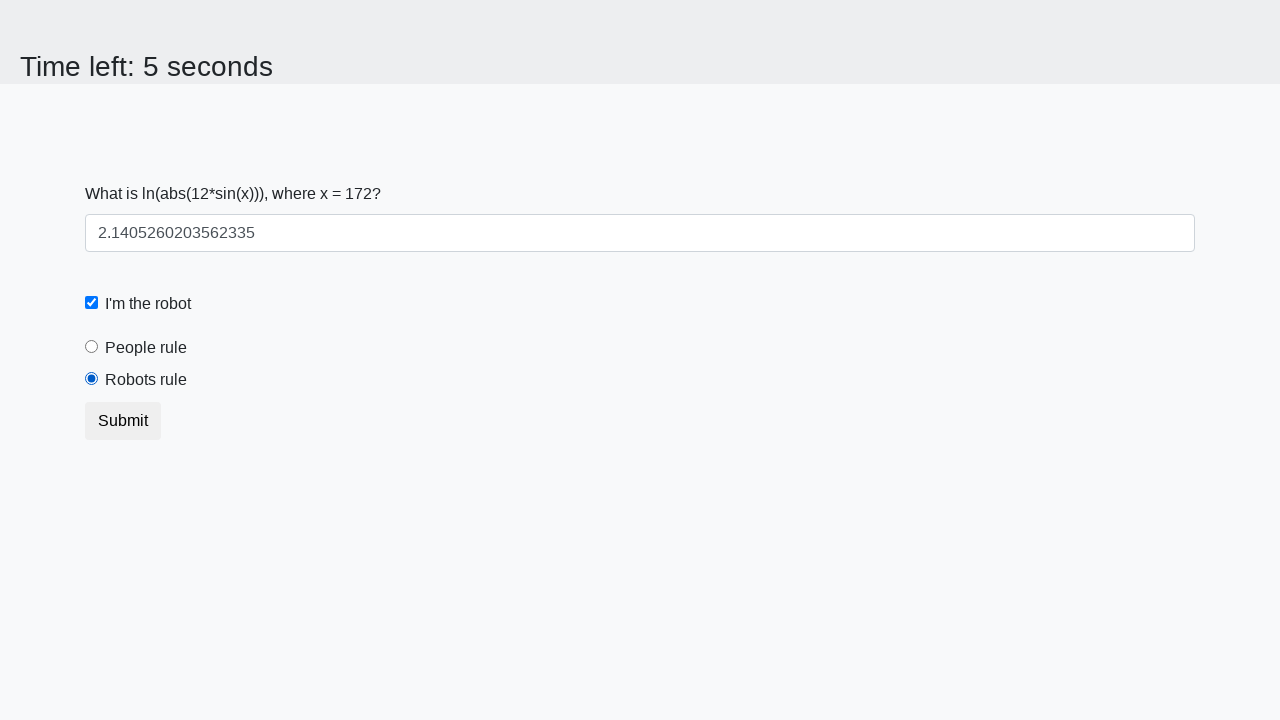

Clicked Submit button at (123, 421) on xpath=//button[text()="Submit"]
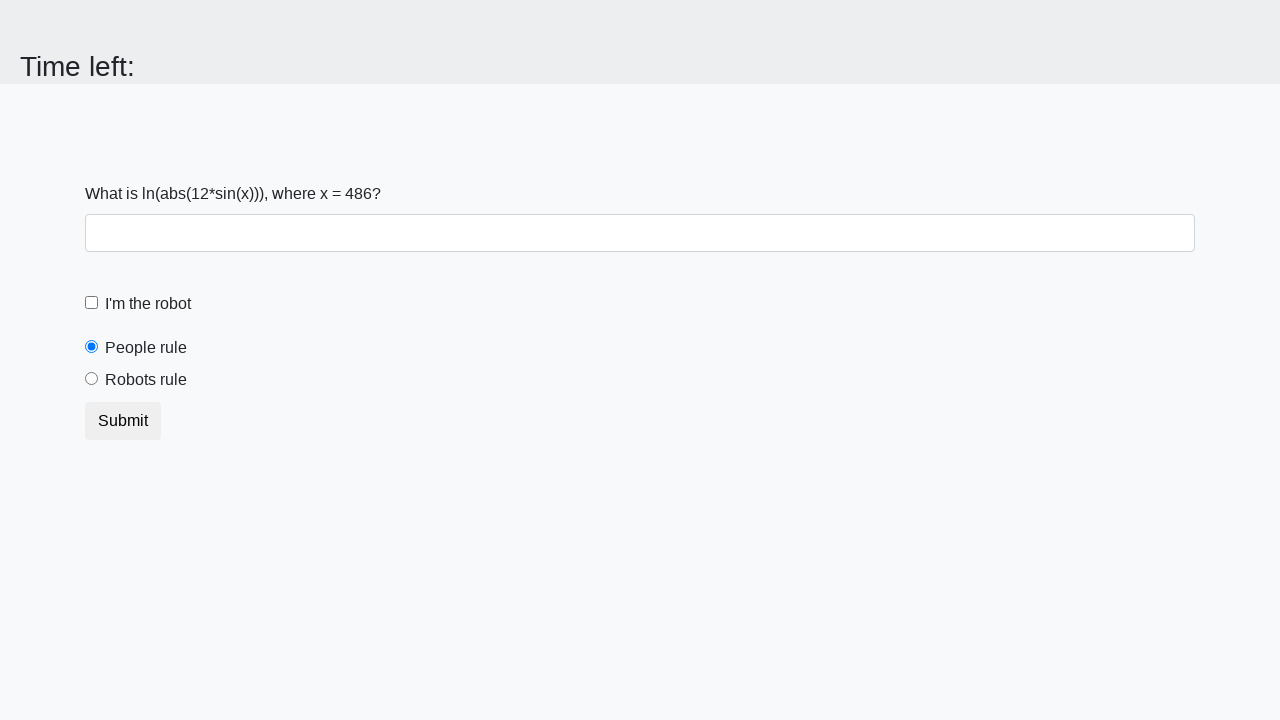

Waited 1000ms for form submission to complete
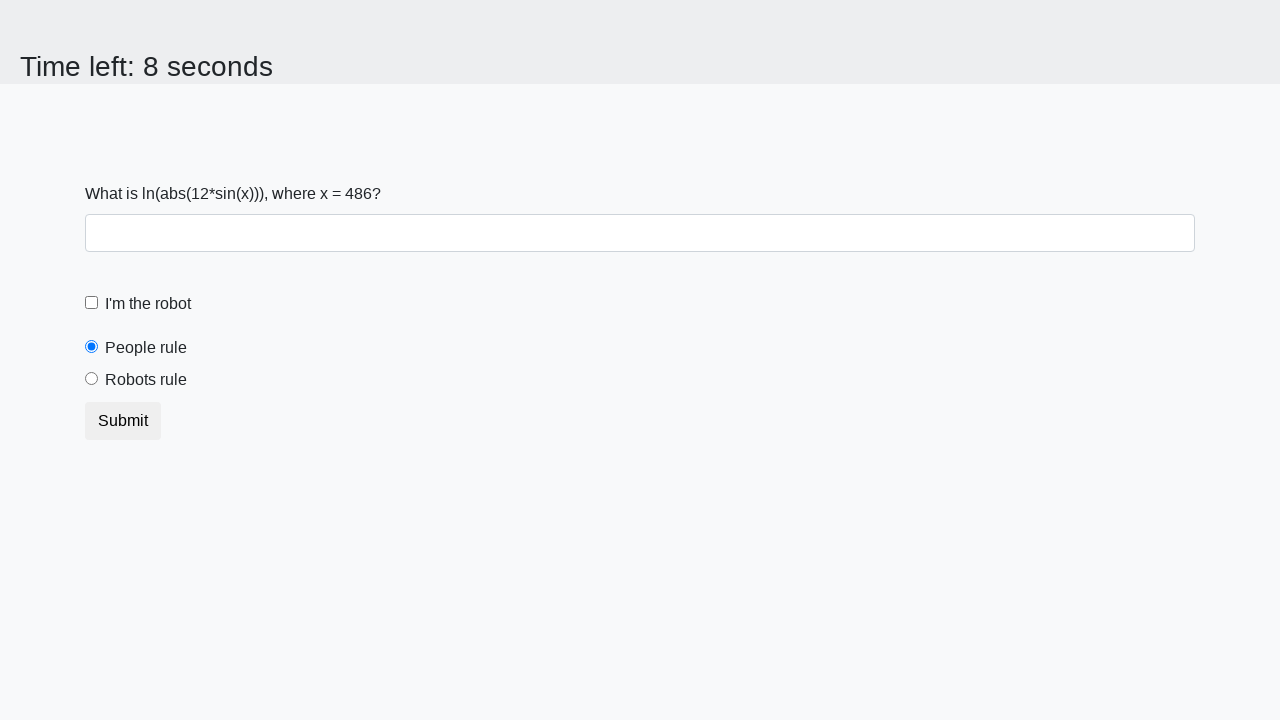

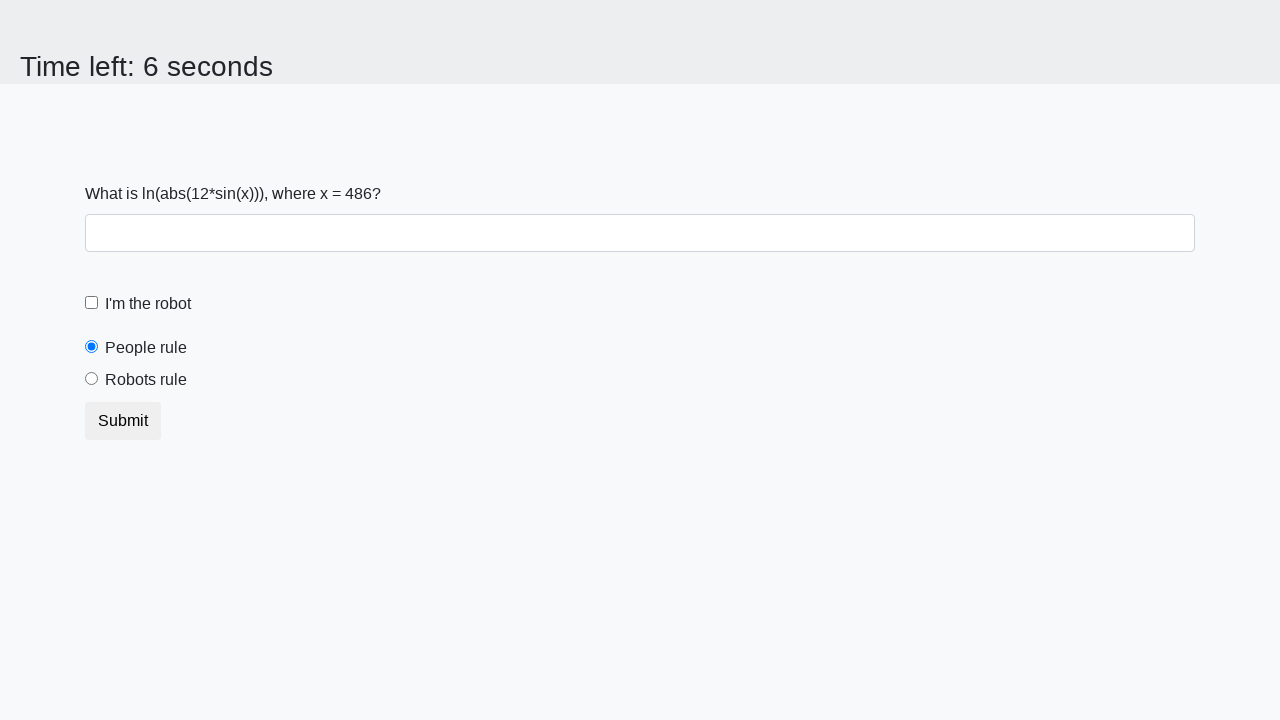